Demonstrates CSS selector usage by navigating to a registration form page and filling in the first name field, then verifies that form input elements exist on the page.

Starting URL: https://parabank.parasoft.com/parabank/register.htm

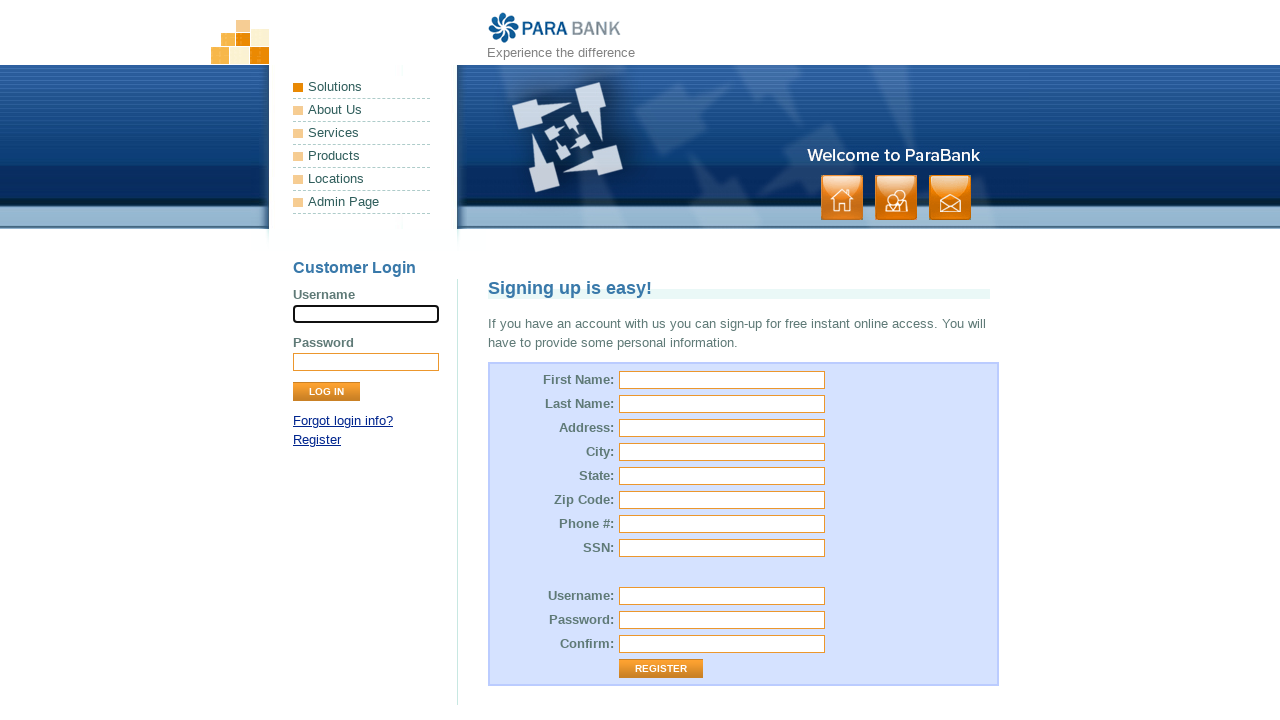

Navigated to ParaBank registration form page
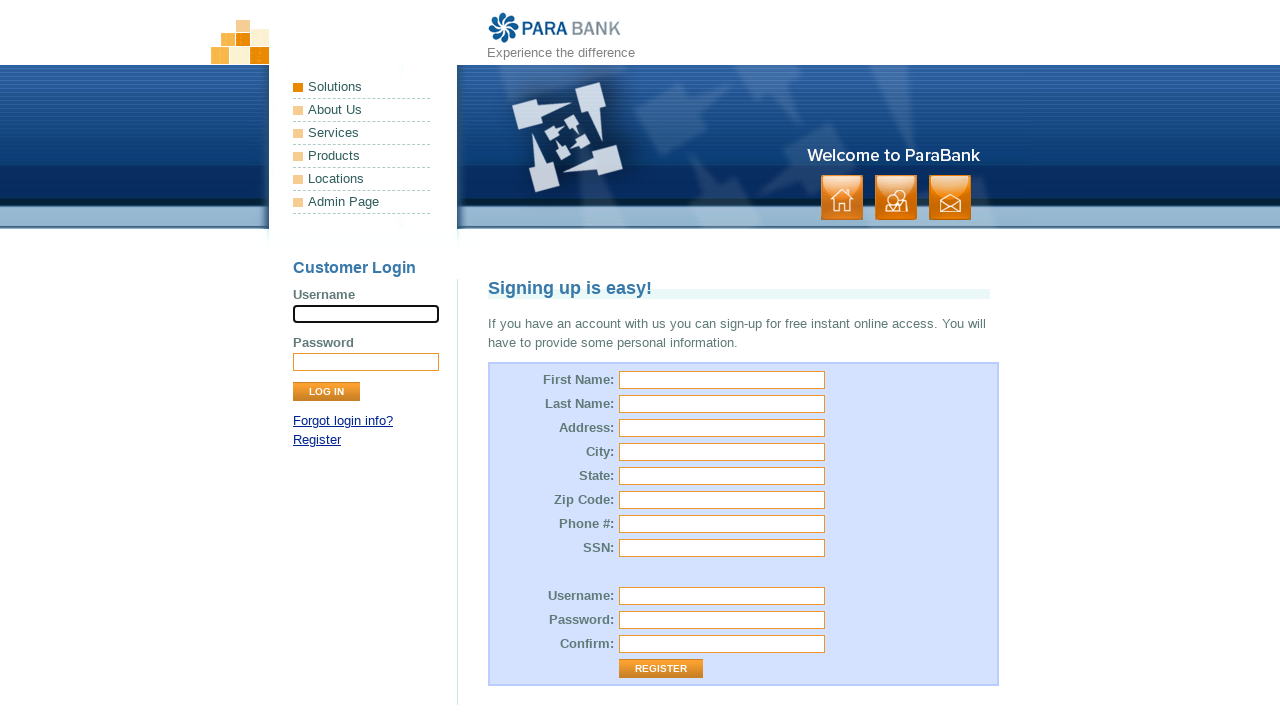

Filled first name field with 'CSS' using CSS selector on input[id='customer.firstName']
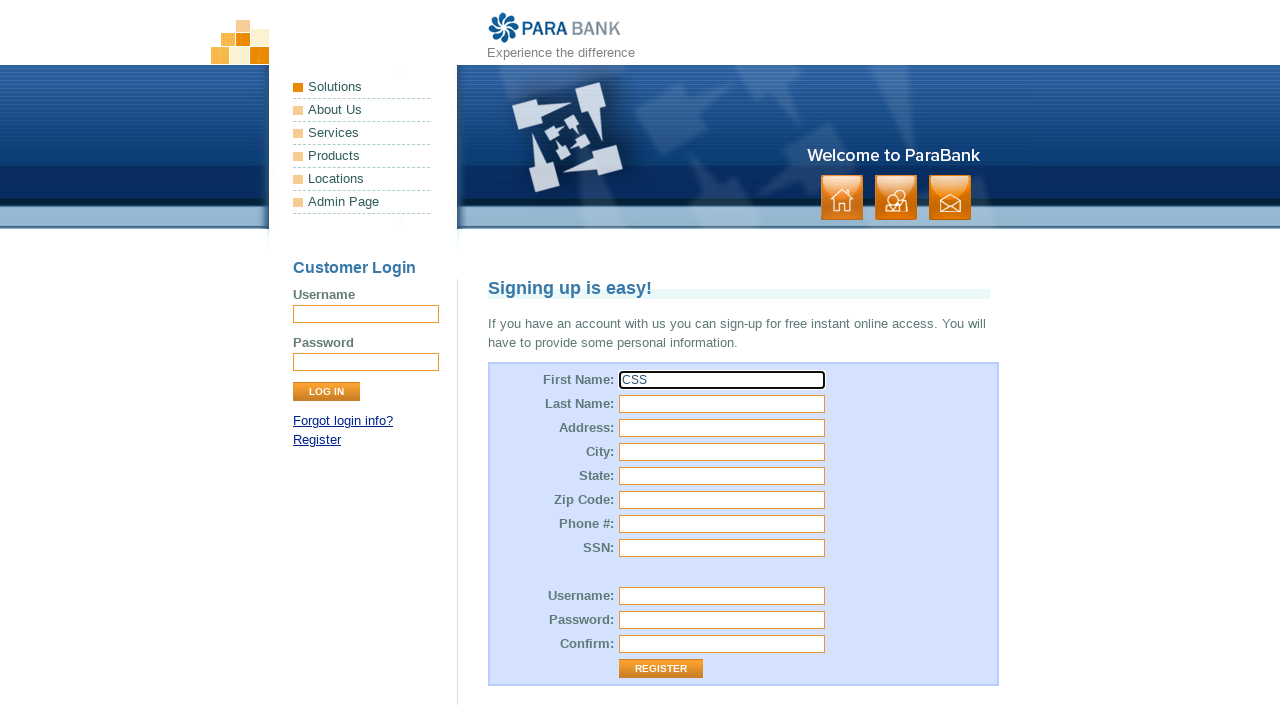

Verified form input elements with class 'input' are present on the page
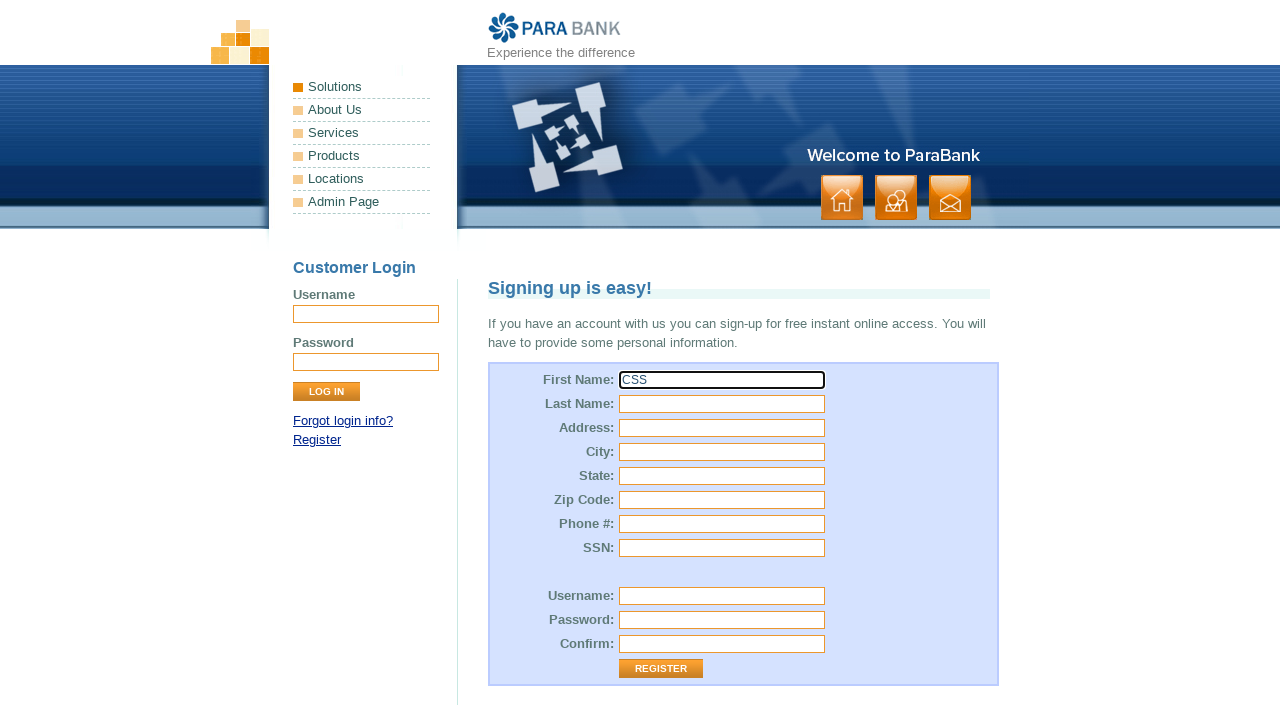

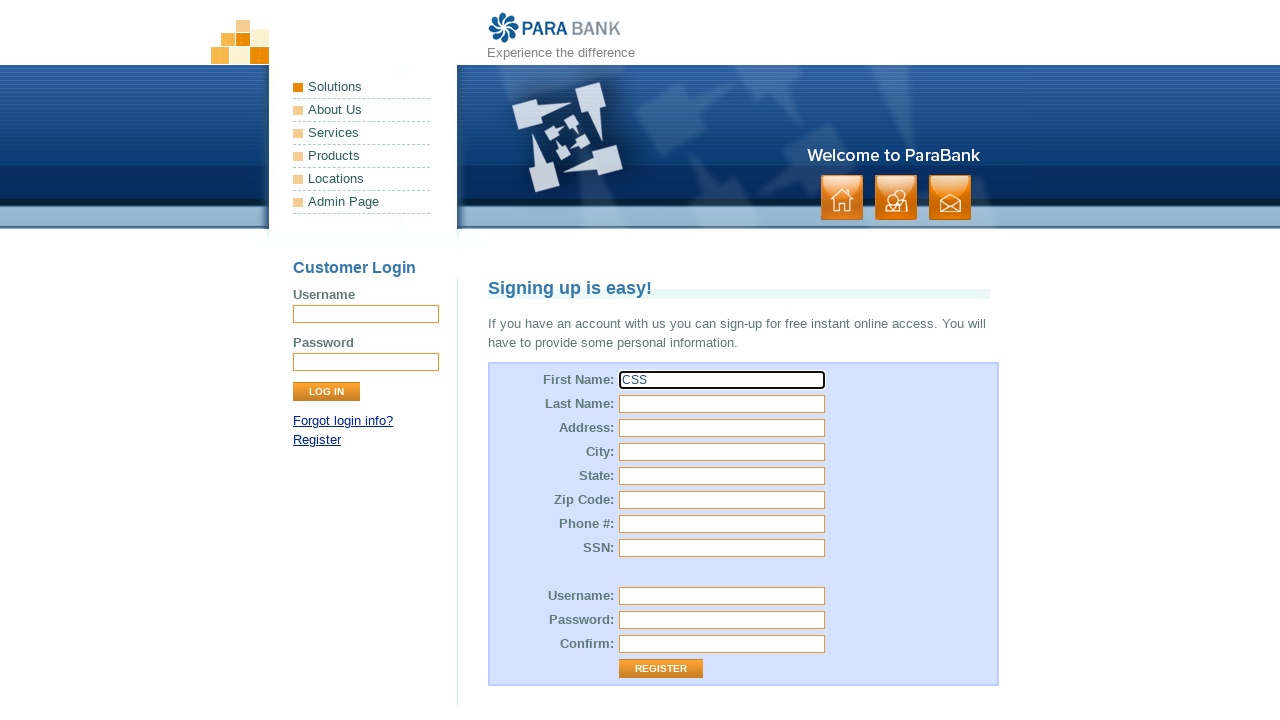